Tests autocomplete suggestion feature by typing partial text and selecting from dropdown suggestions

Starting URL: https://rahulshettyacademy.com/AutomationPractice/

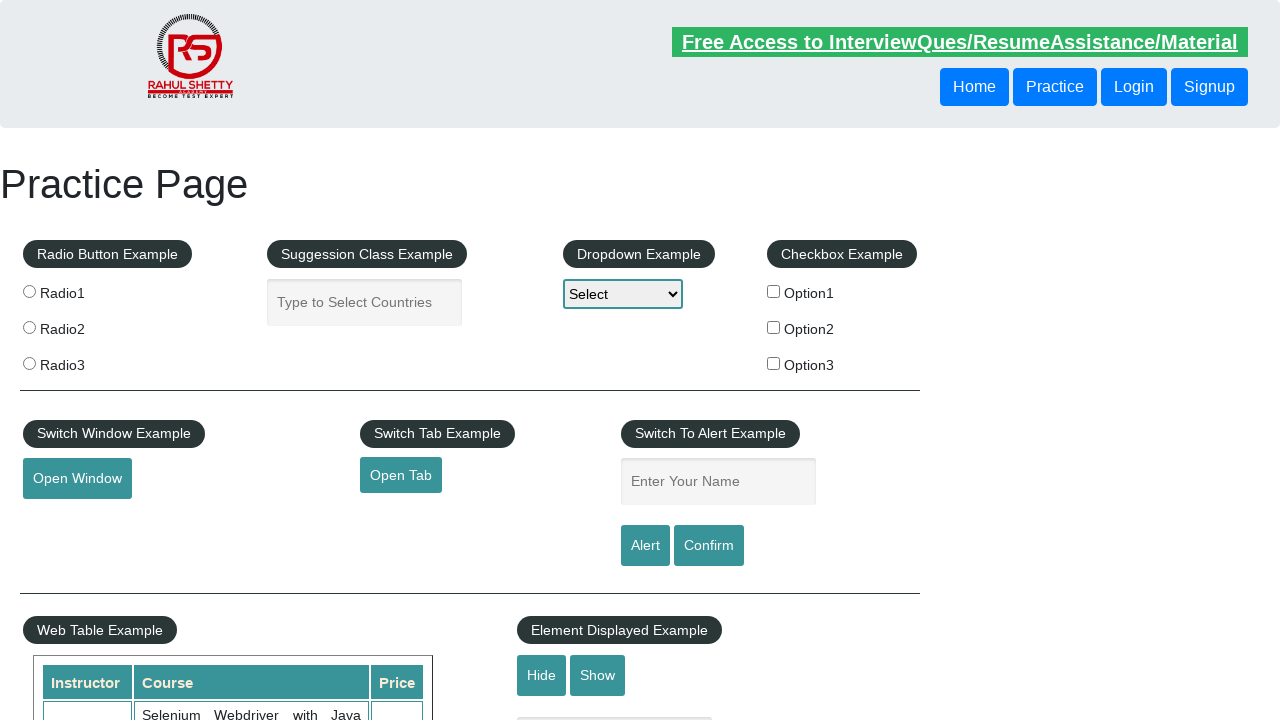

Typed 'South' in autocomplete field on #autocomplete
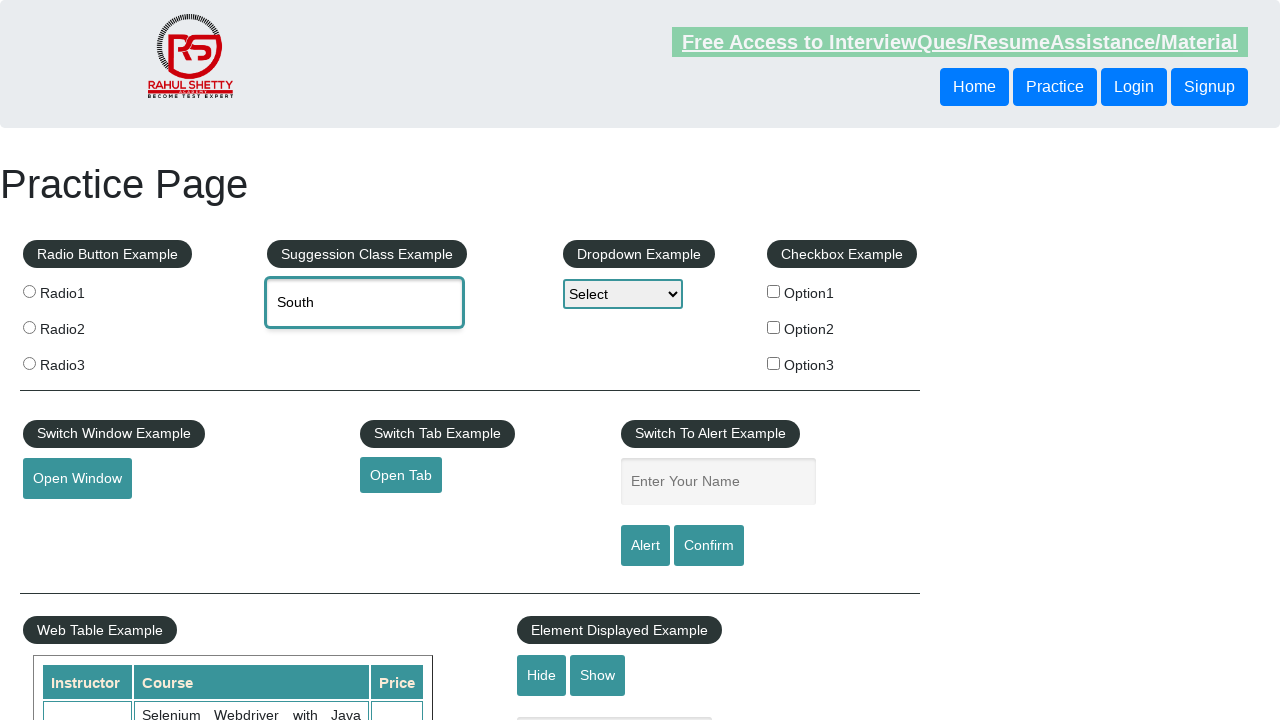

Waited 1 second for autocomplete suggestions to appear
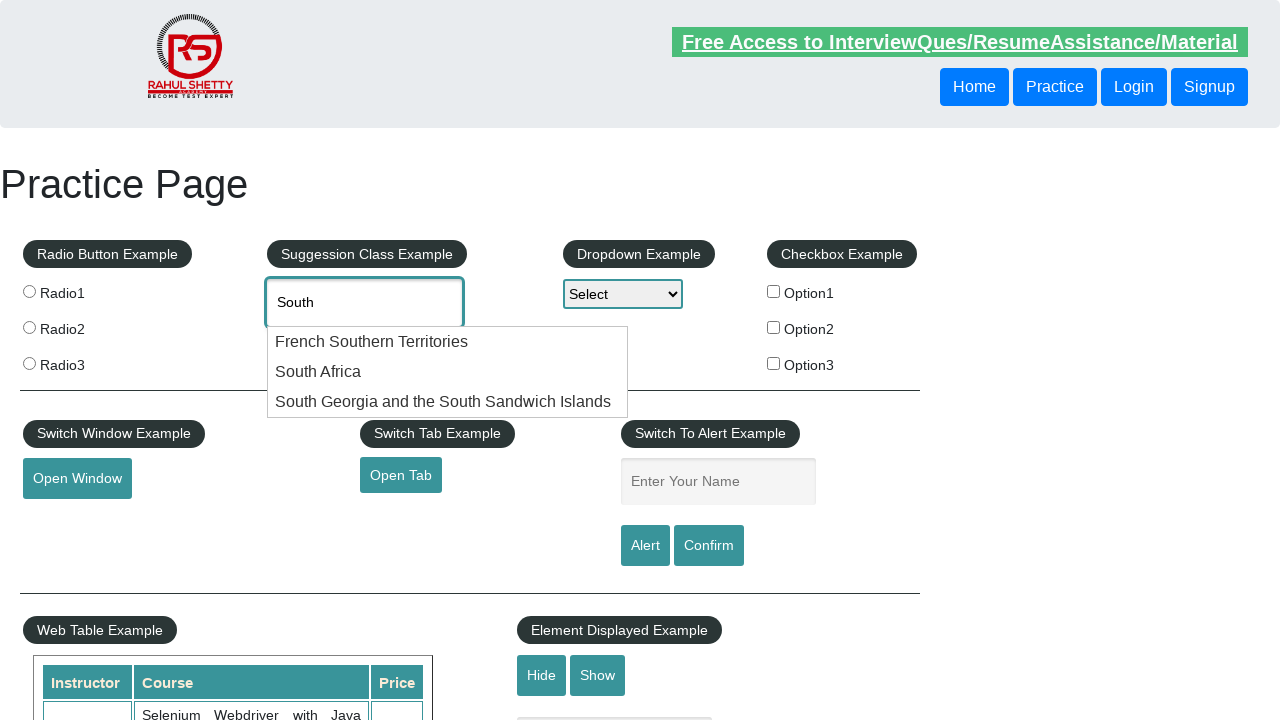

Clicked on 'South Africa' suggestion from dropdown at (448, 372) on (//div[text()='South Africa'])[1]
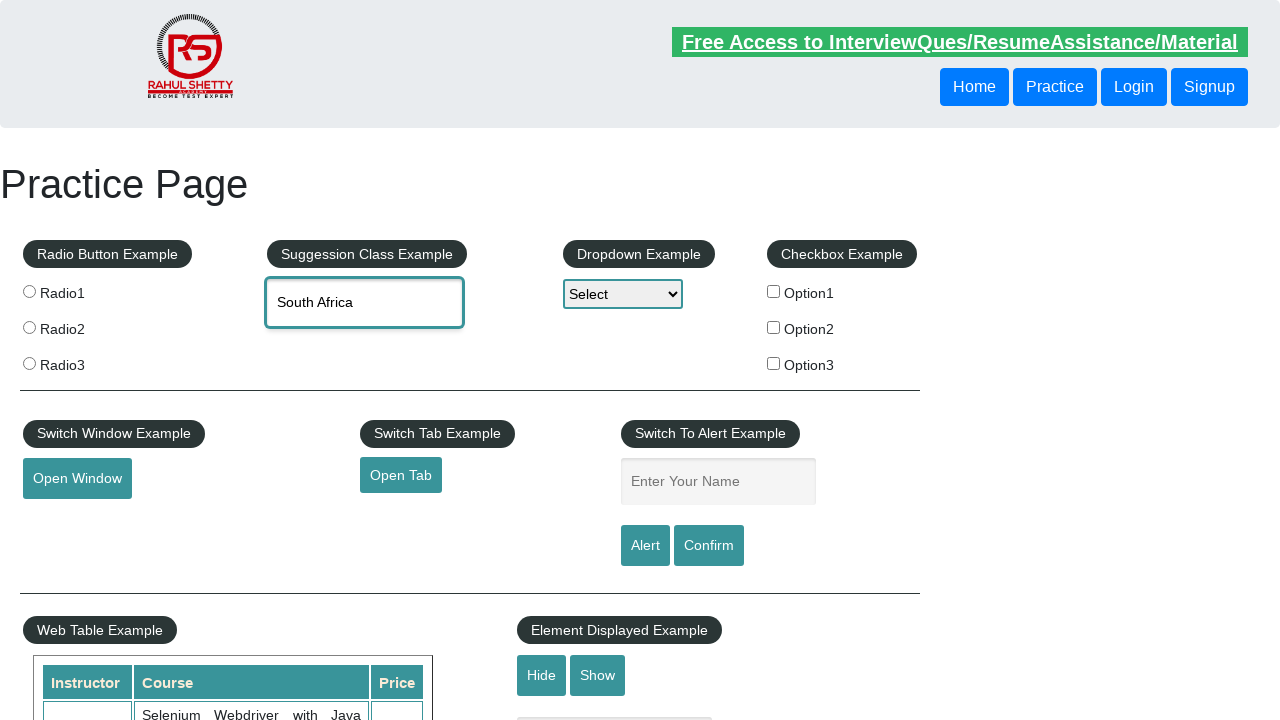

Verified autocomplete field contains 'South Africa'
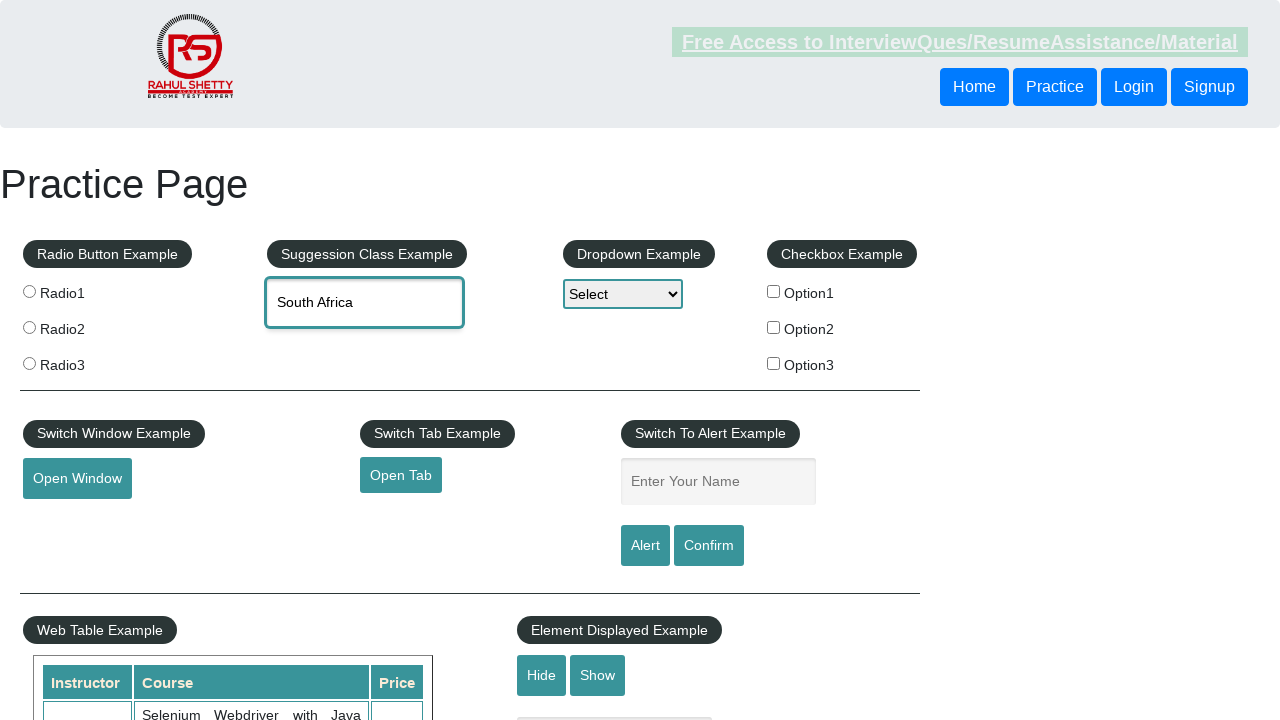

Cleared autocomplete field on #autocomplete
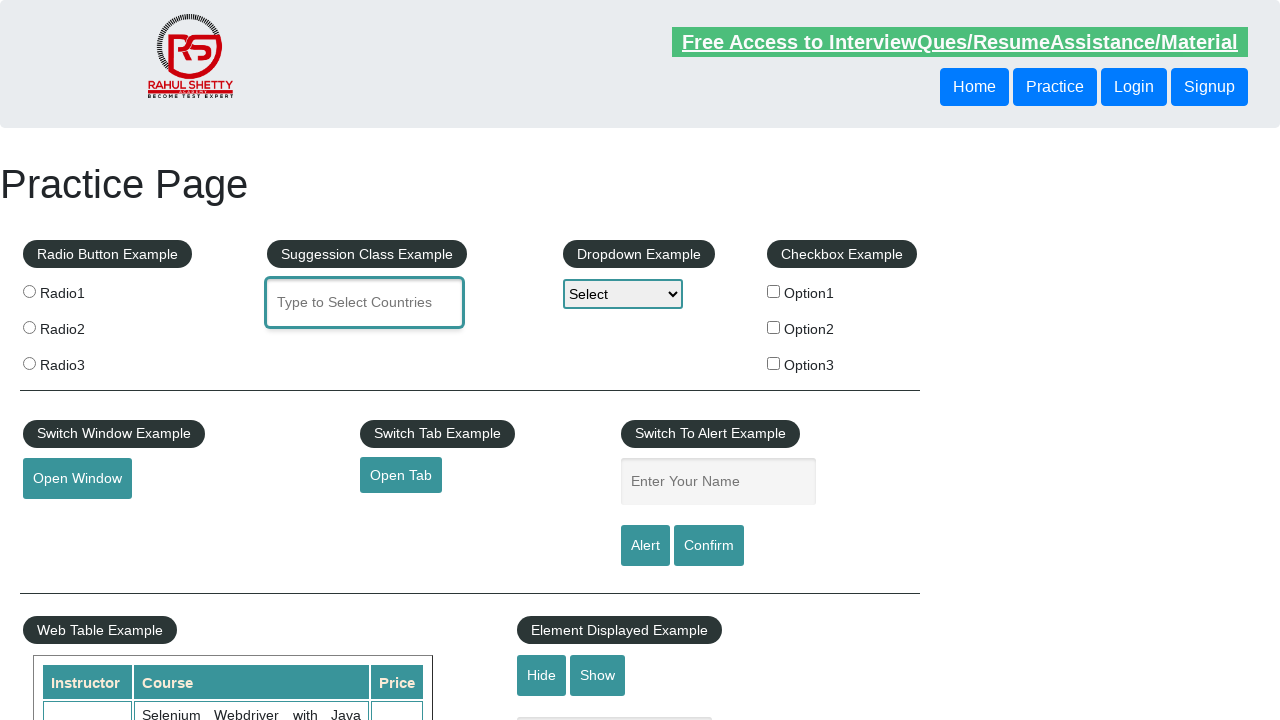

Typed 'Republic' in autocomplete field on #autocomplete
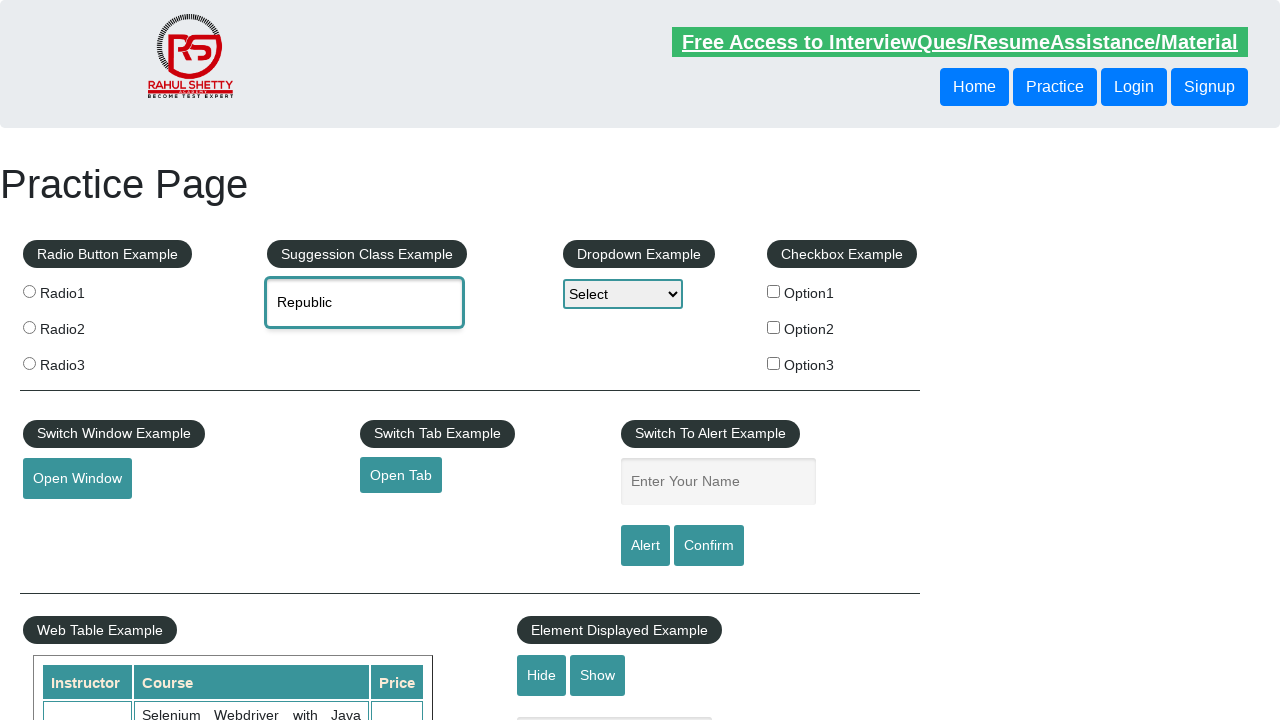

Waited 1 second for autocomplete suggestions to appear
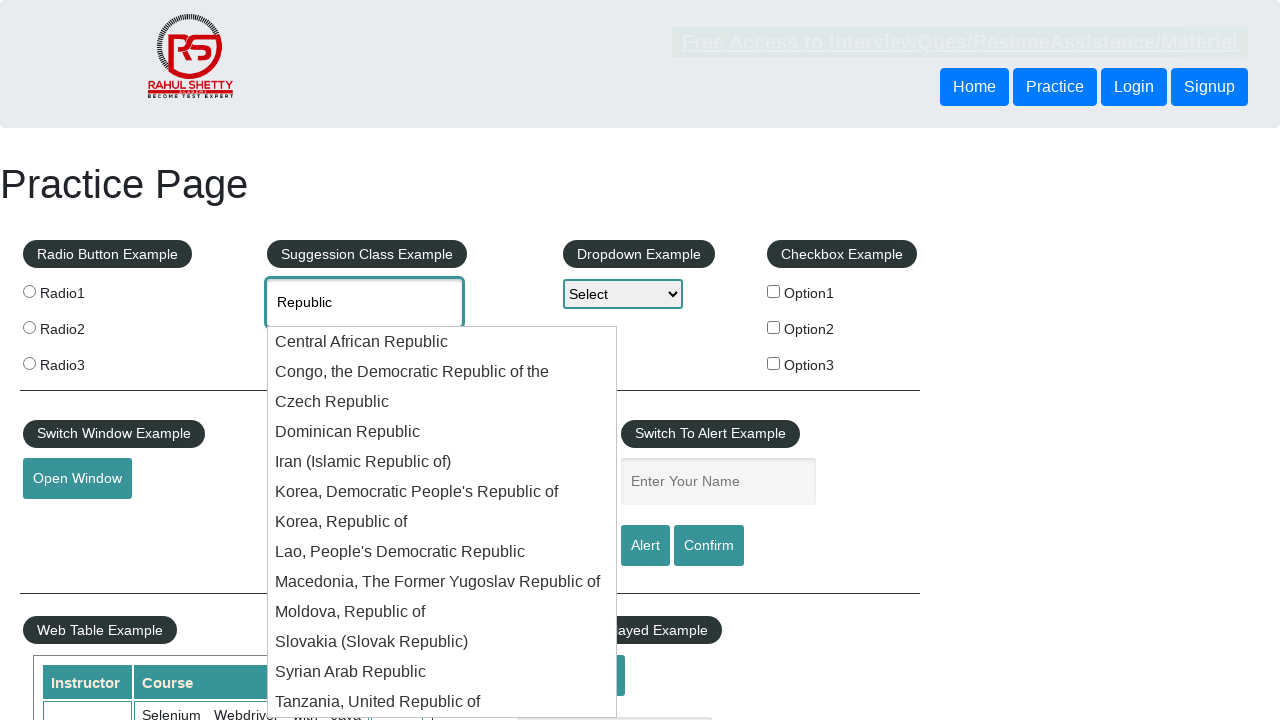

Clicked first suggestion option from dropdown at (442, 342) on xpath=//li[contains(@class,'ui-menu-item')][1]
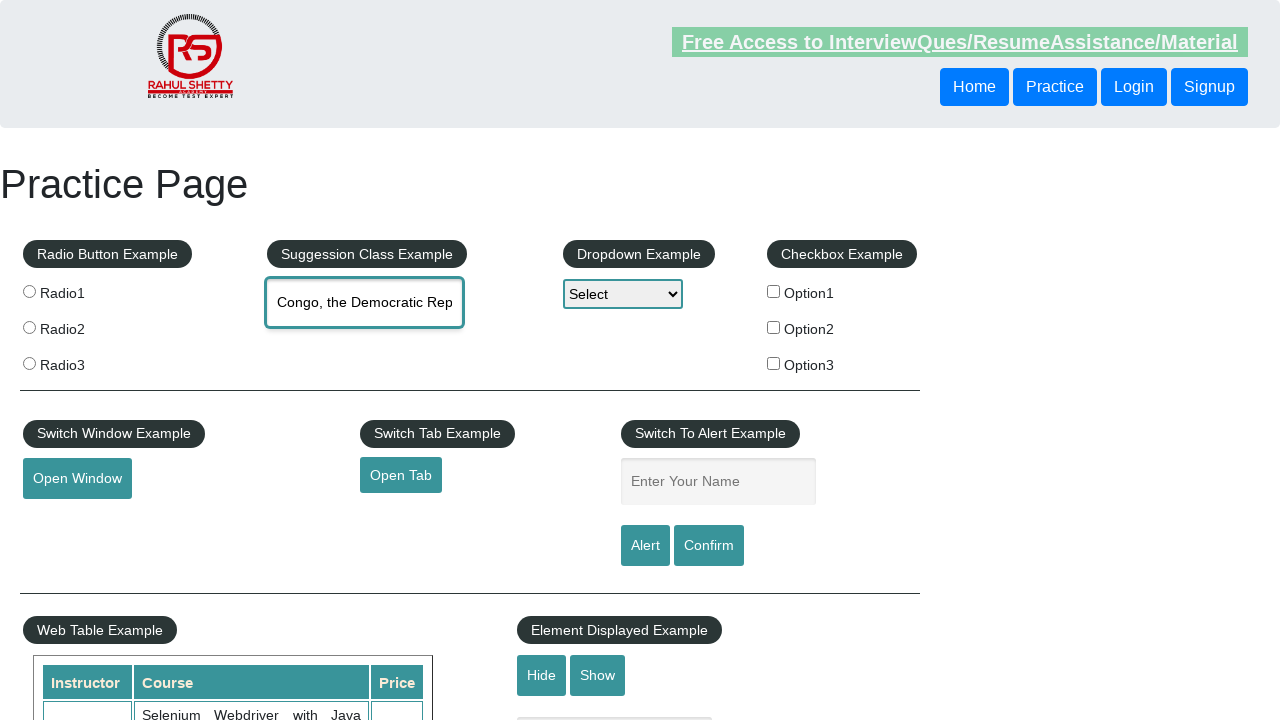

Verified autocomplete field contains 'Congo, the Democratic Republic of the'
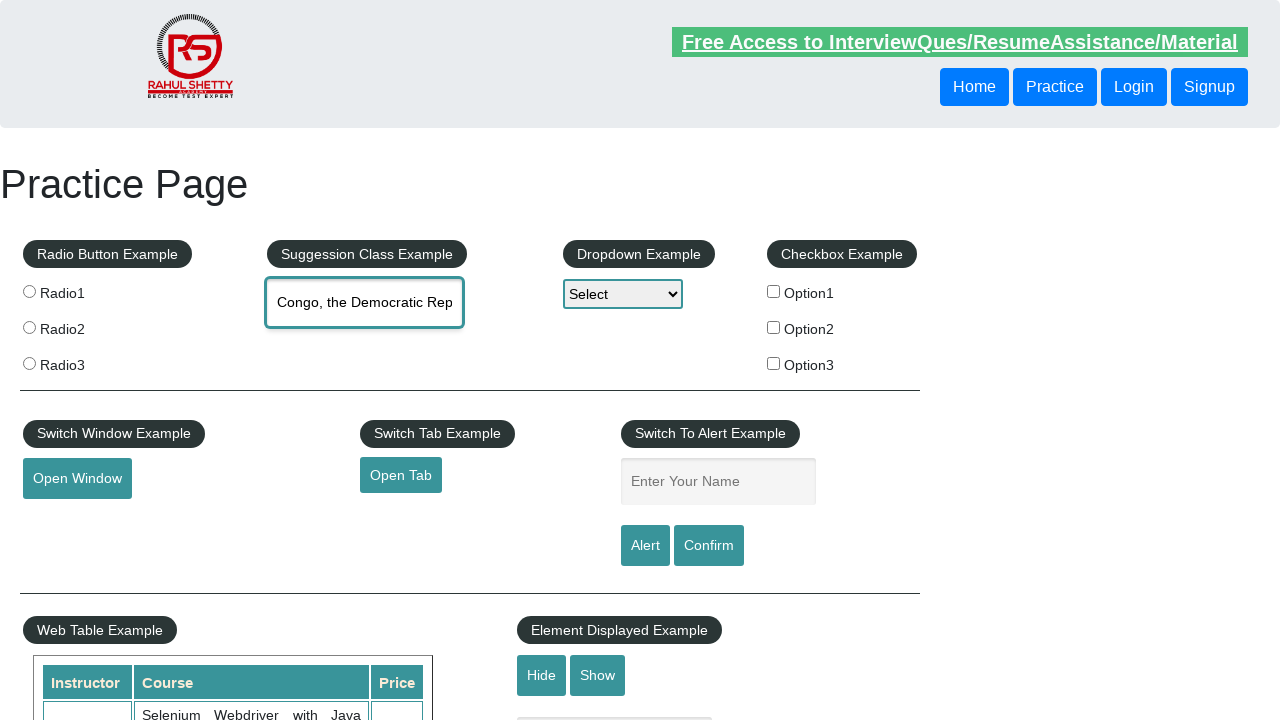

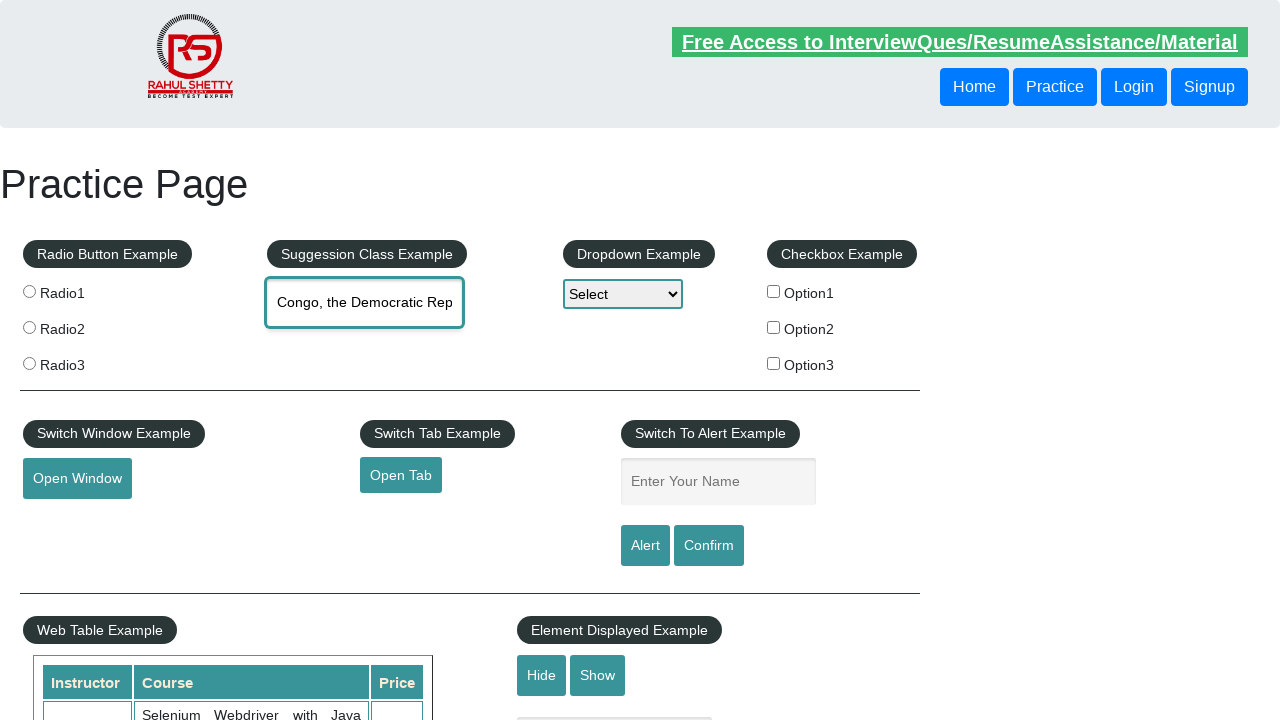